Tests a waits demo page by clicking buttons and filling text fields after waiting for elements to appear, demonstrating explicit wait functionality

Starting URL: https://www.hyrtutorials.com/p/waits-demo.html

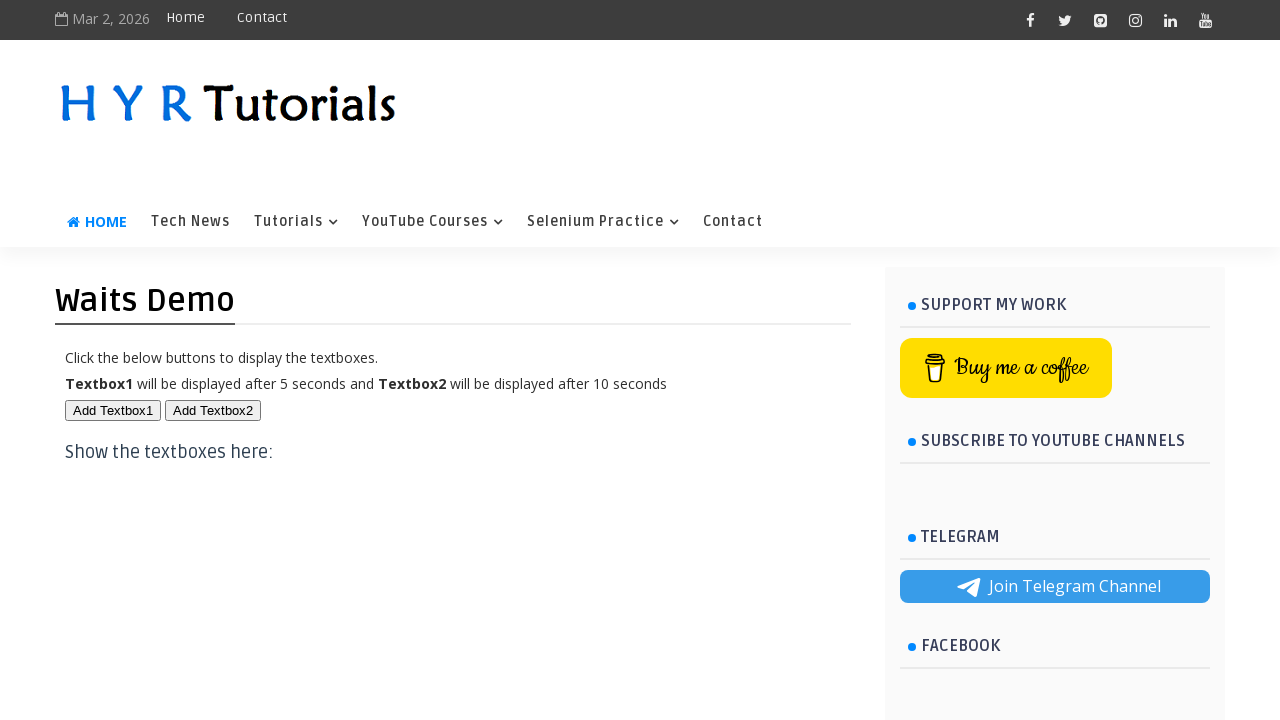

Navigated to waits demo page
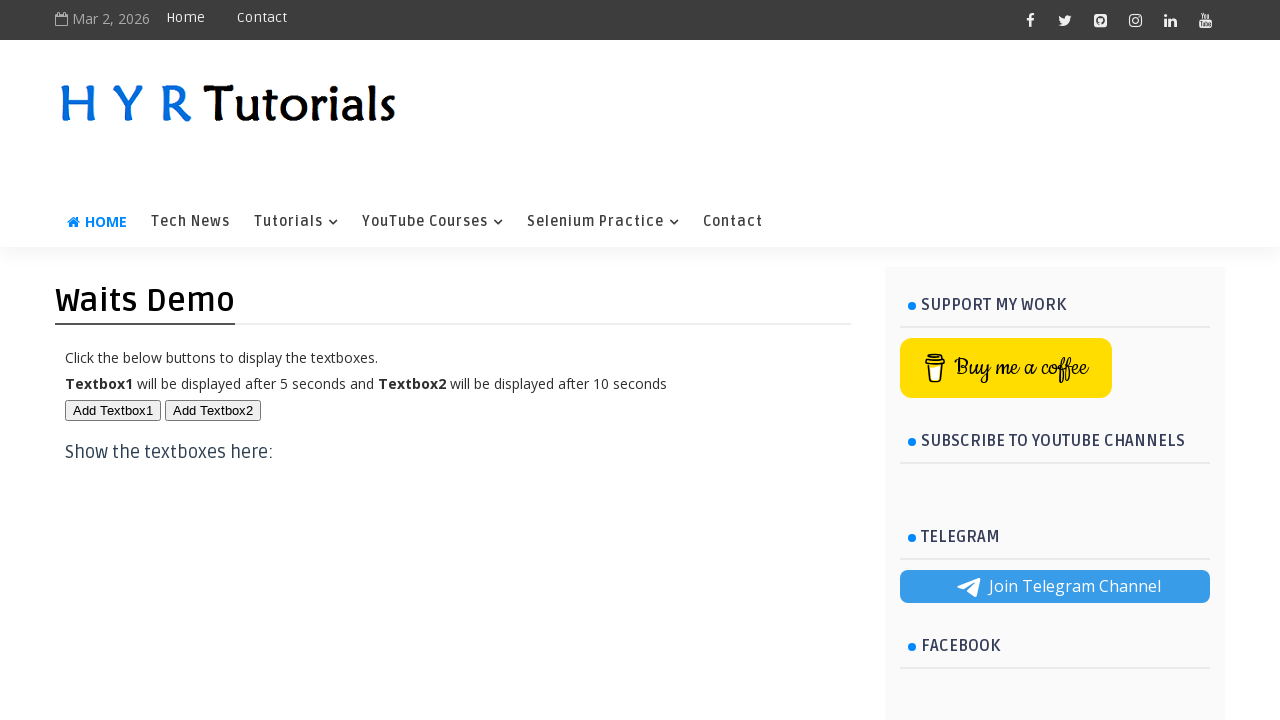

Clicked the first button at (113, 410) on #btn1
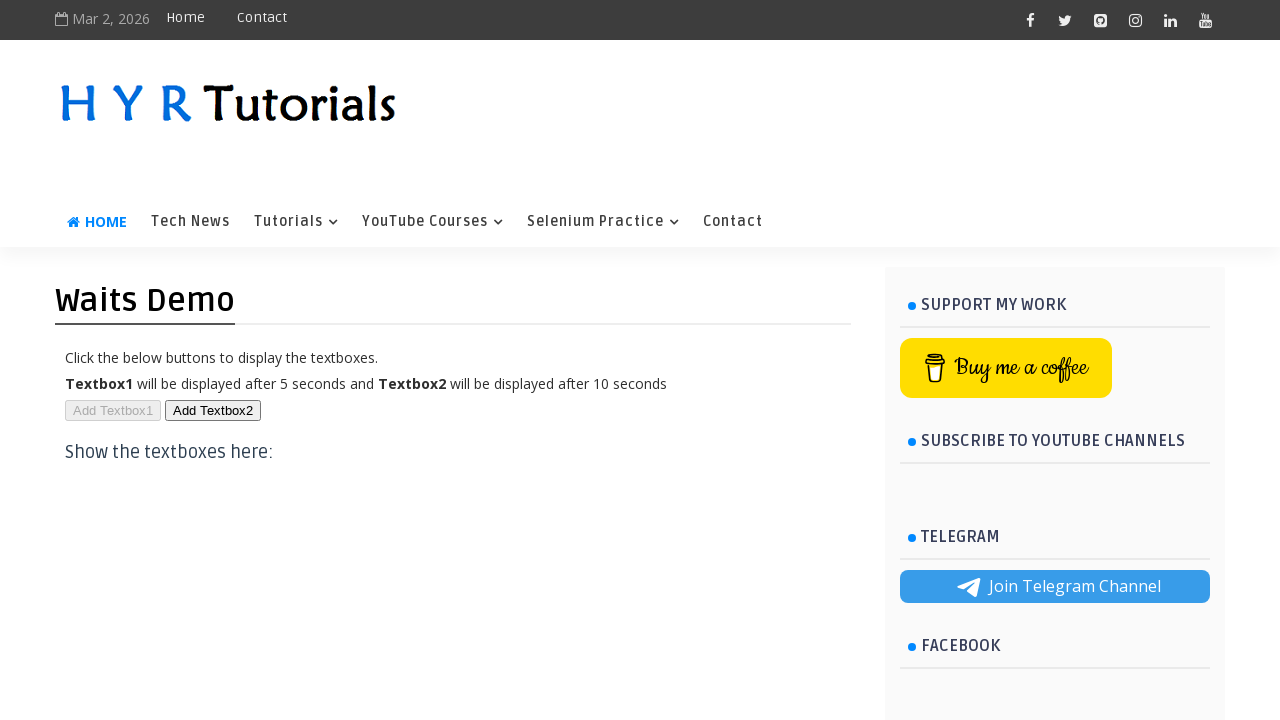

First text field appeared
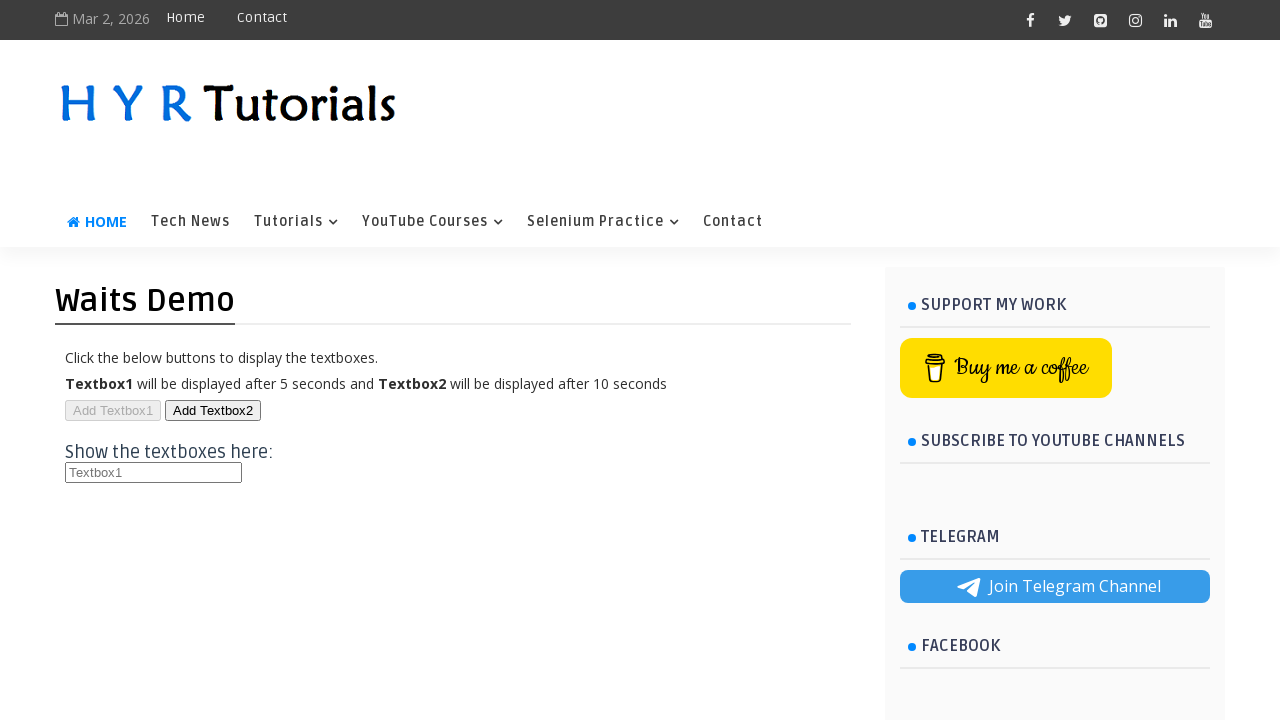

Filled first text field with 'sumit' on #txt1
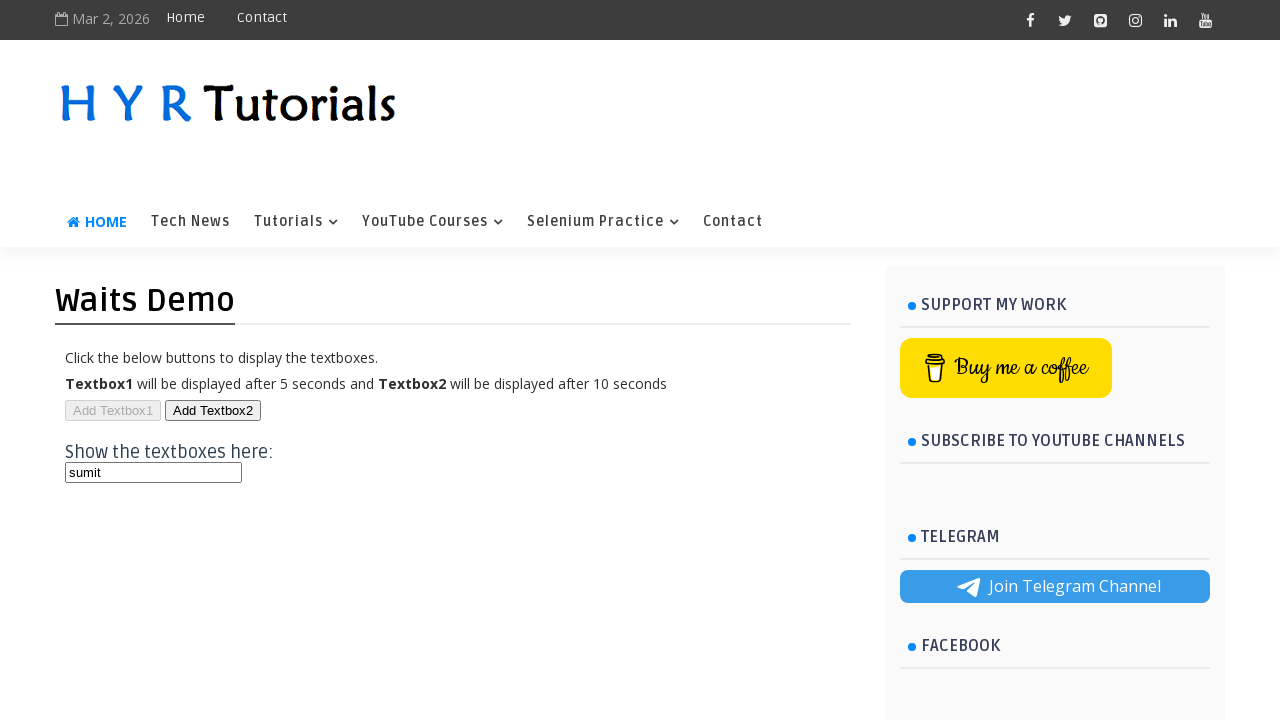

Clicked the second button at (213, 410) on #btn2
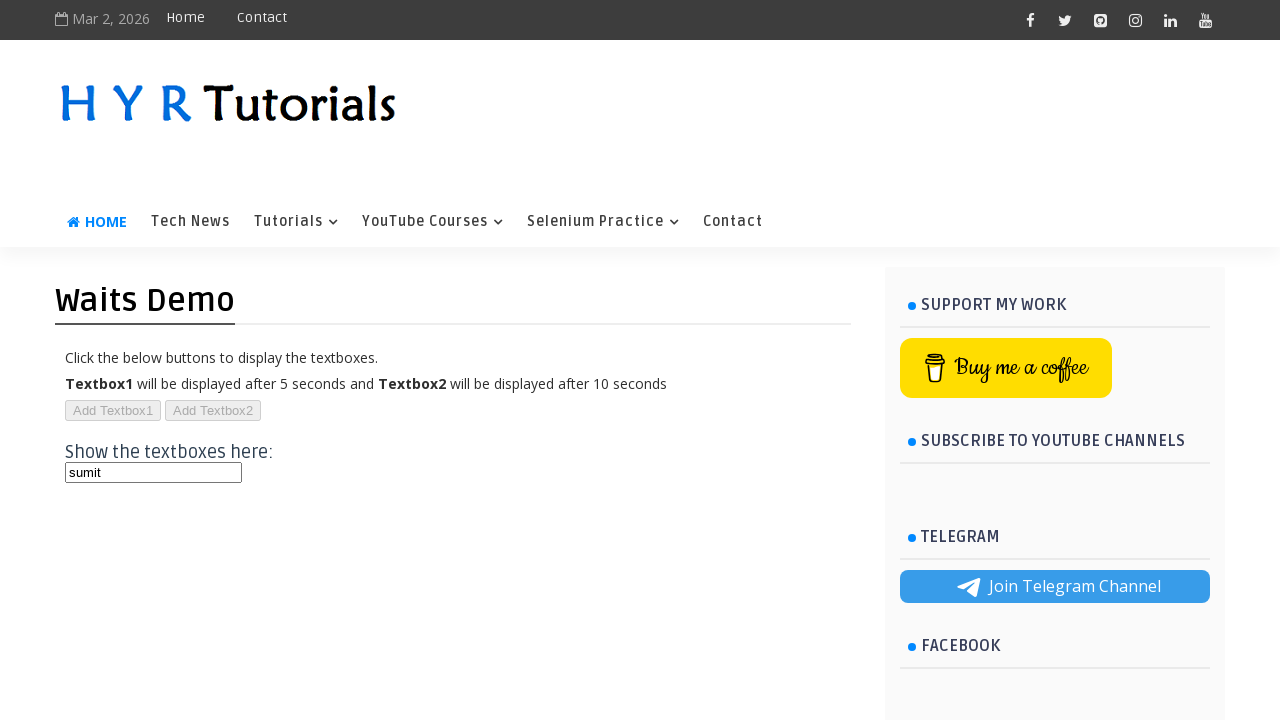

Second text field became visible
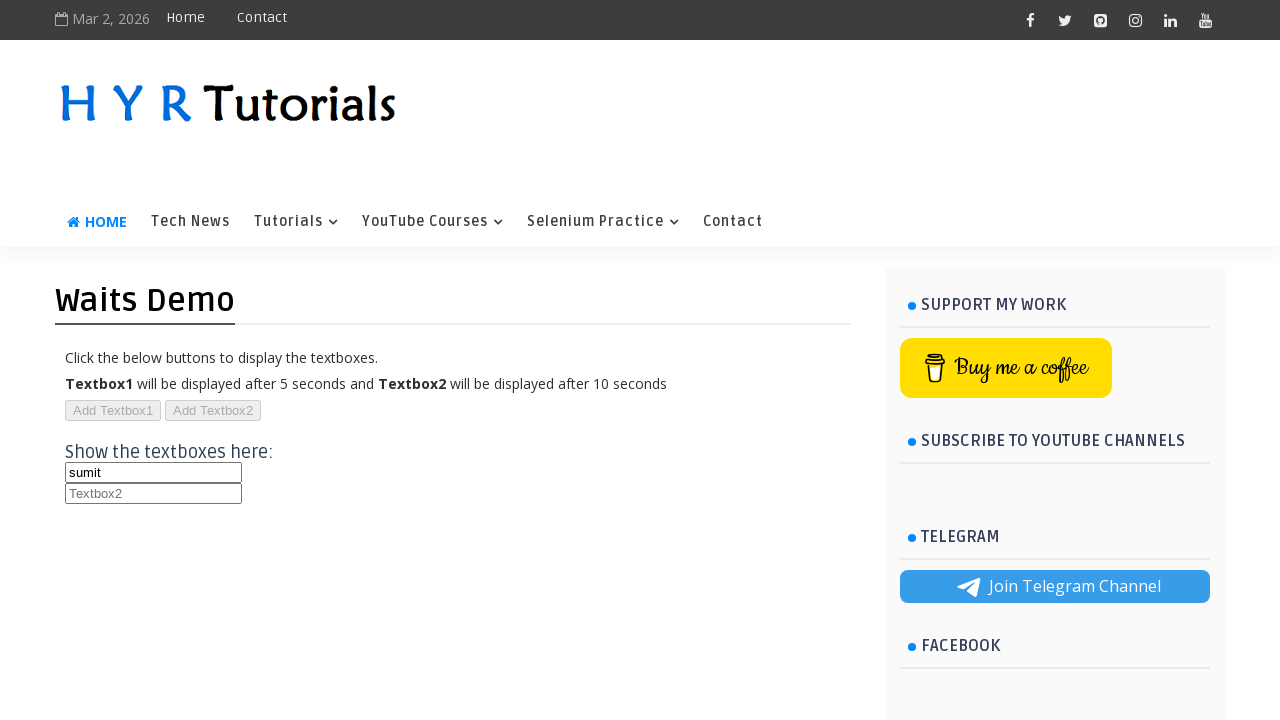

Filled second text field with 'kumar' on #txt2
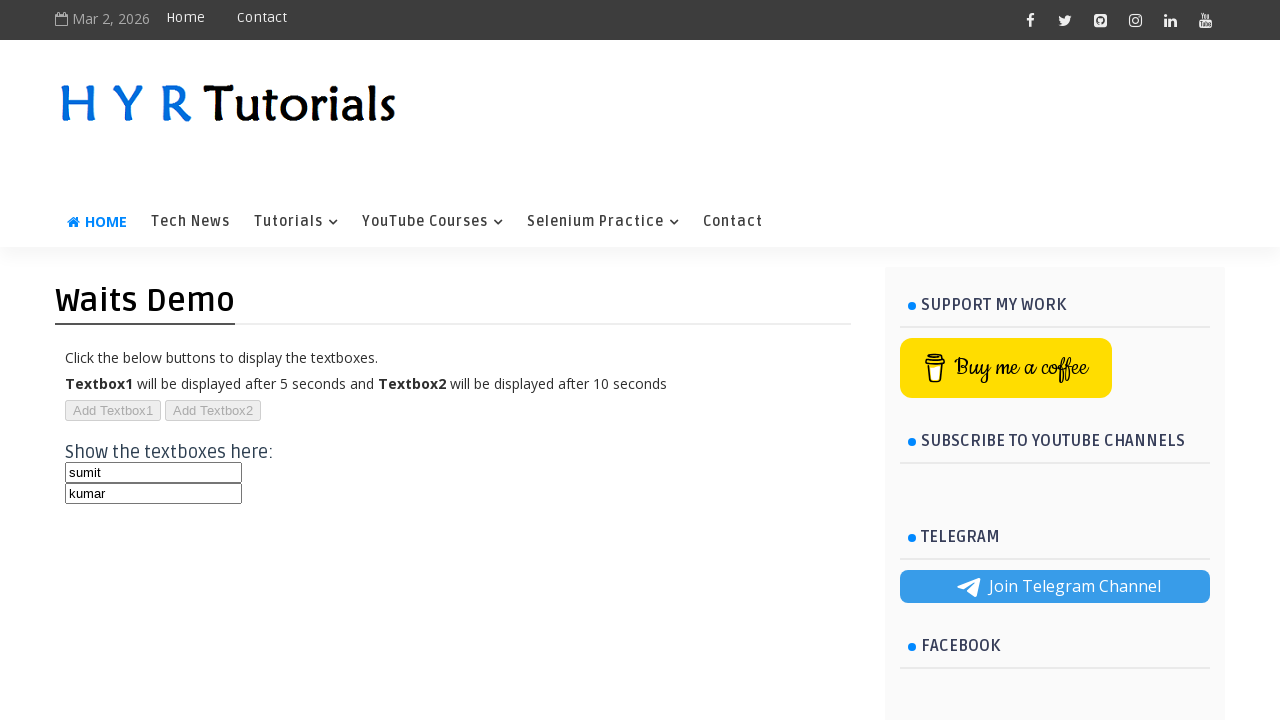

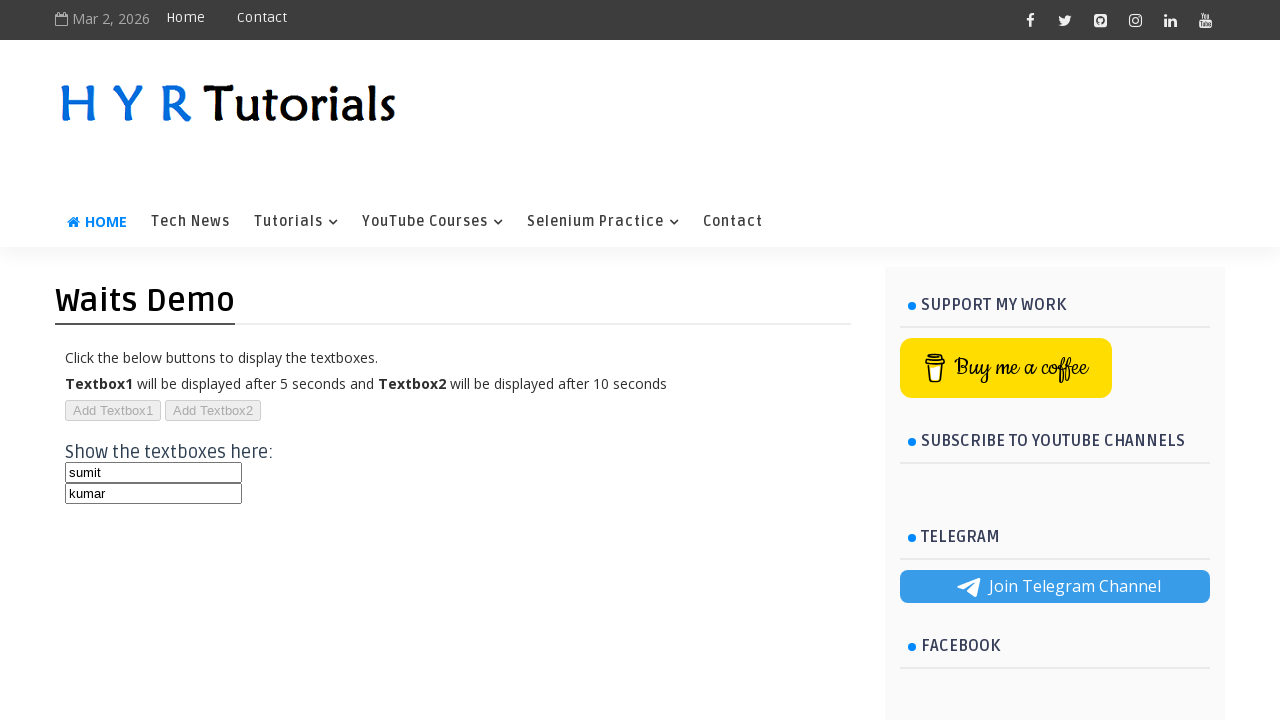